Tests tooltip functionality by hovering over an element and verifying the tooltip text appears

Starting URL: http://seleniumpractise.blogspot.com/

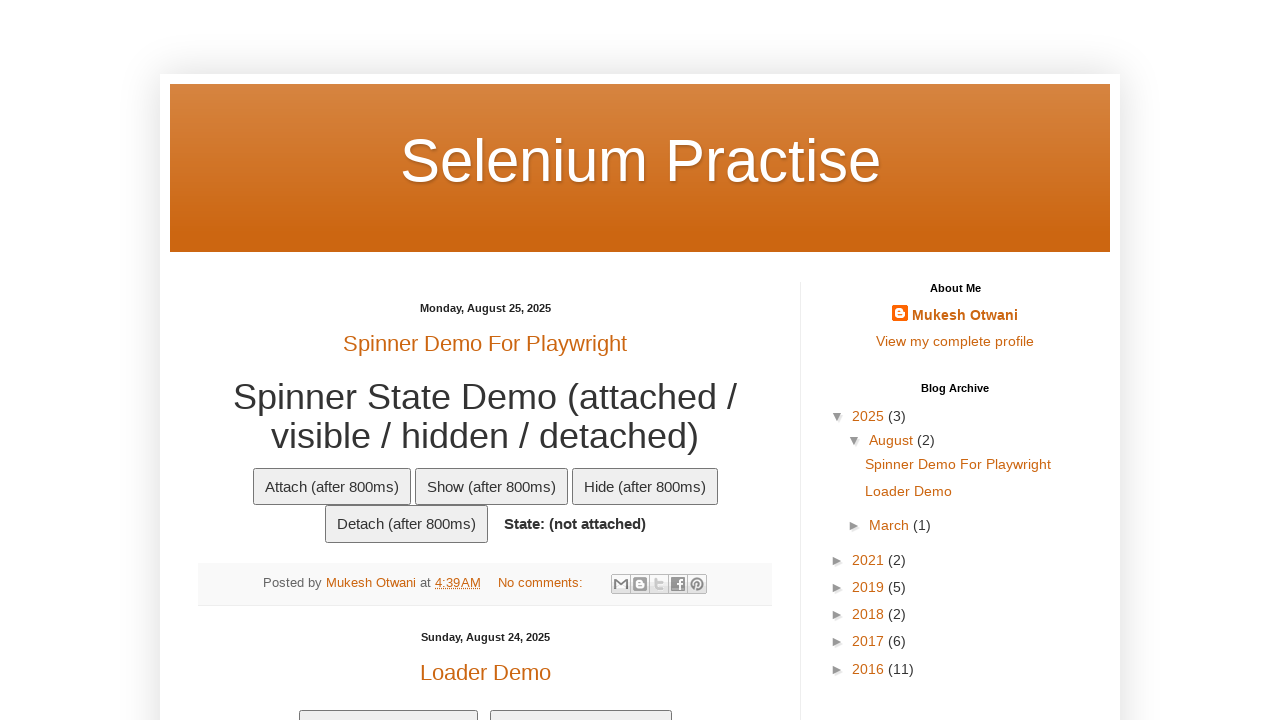

Clicked on Tooltip link at (485, 360) on xpath=//a[contains(text(),'Tooltip')]
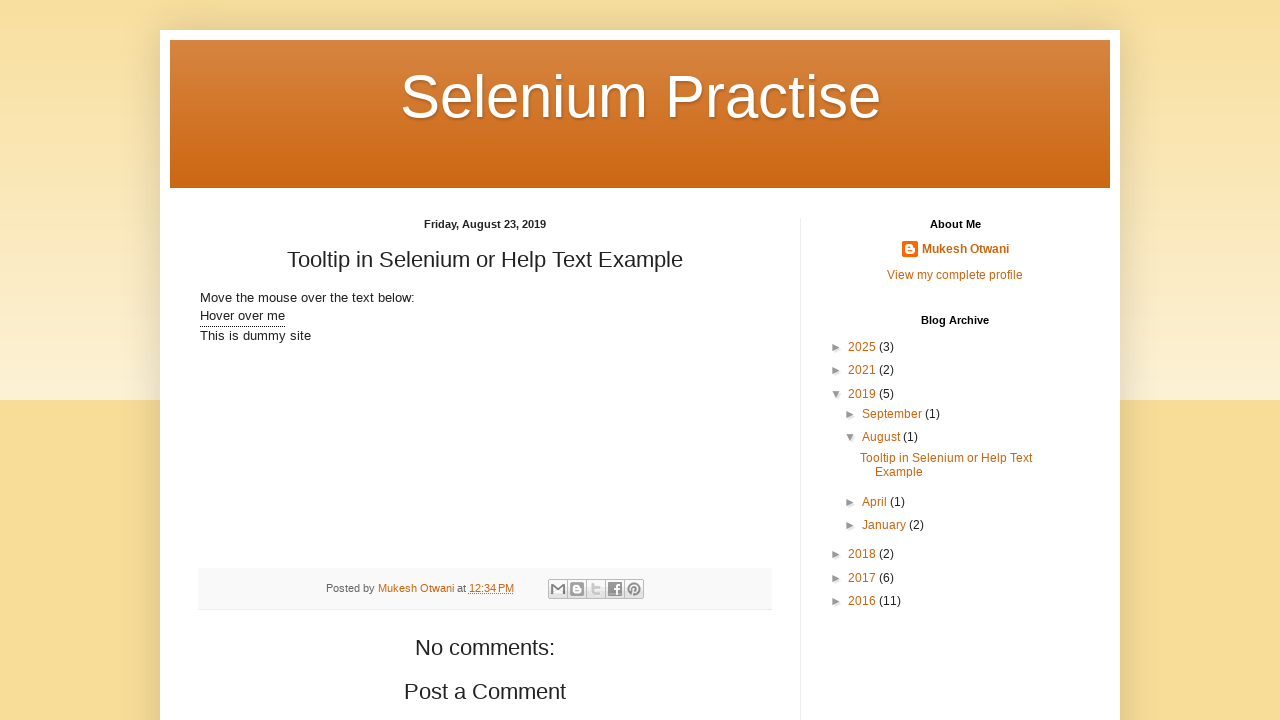

Waited for hover element to load
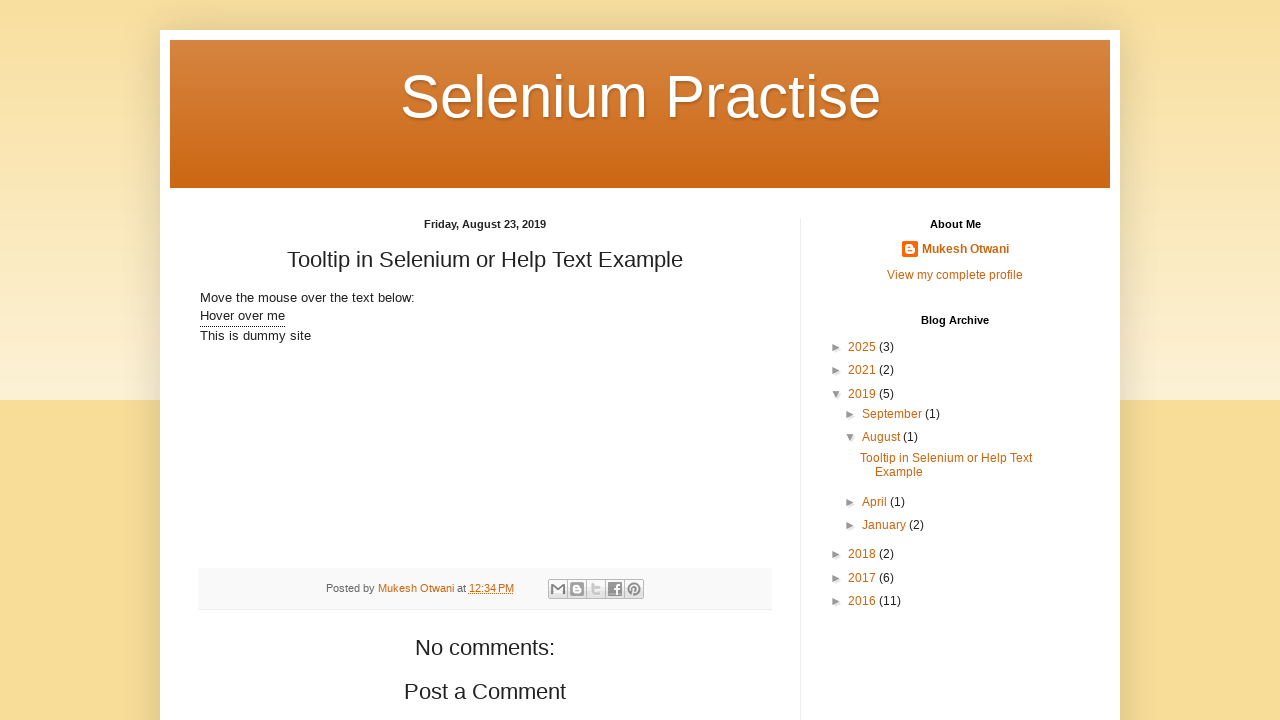

Hovered over element to trigger tooltip at (242, 317) on xpath=//div[contains(text(),'Hover')]
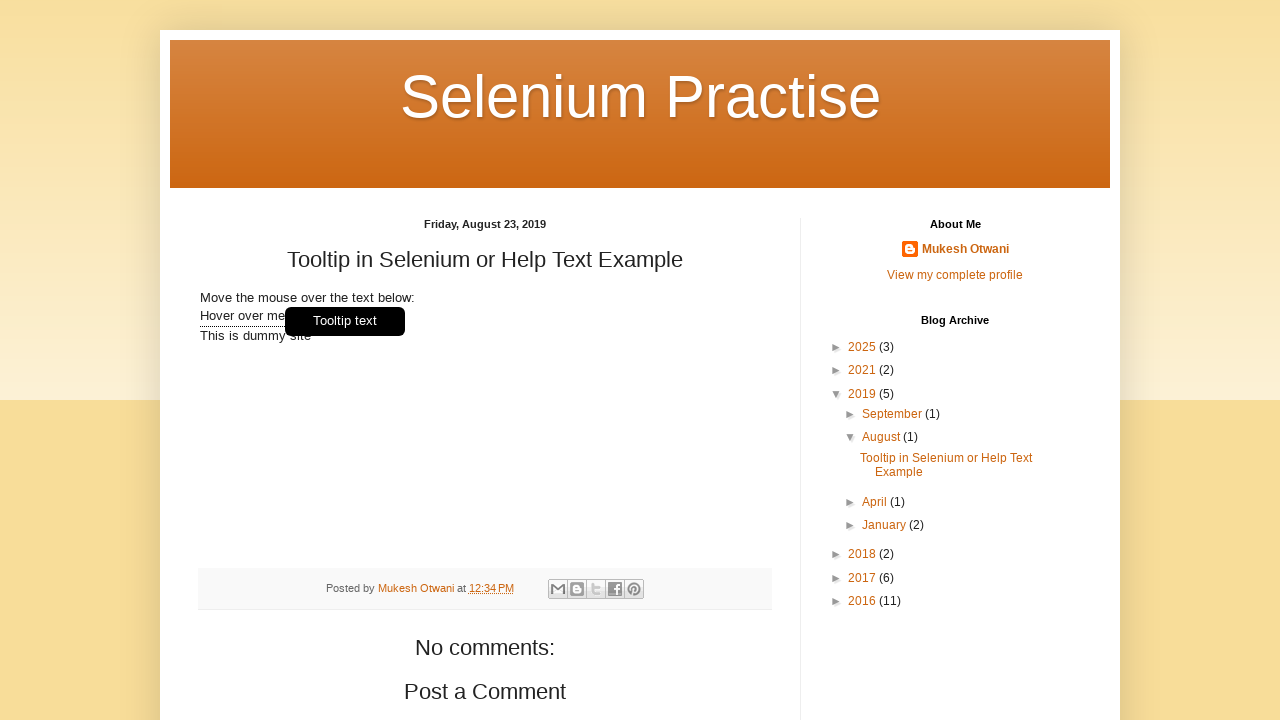

Retrieved tooltip text: 'Tooltip text'
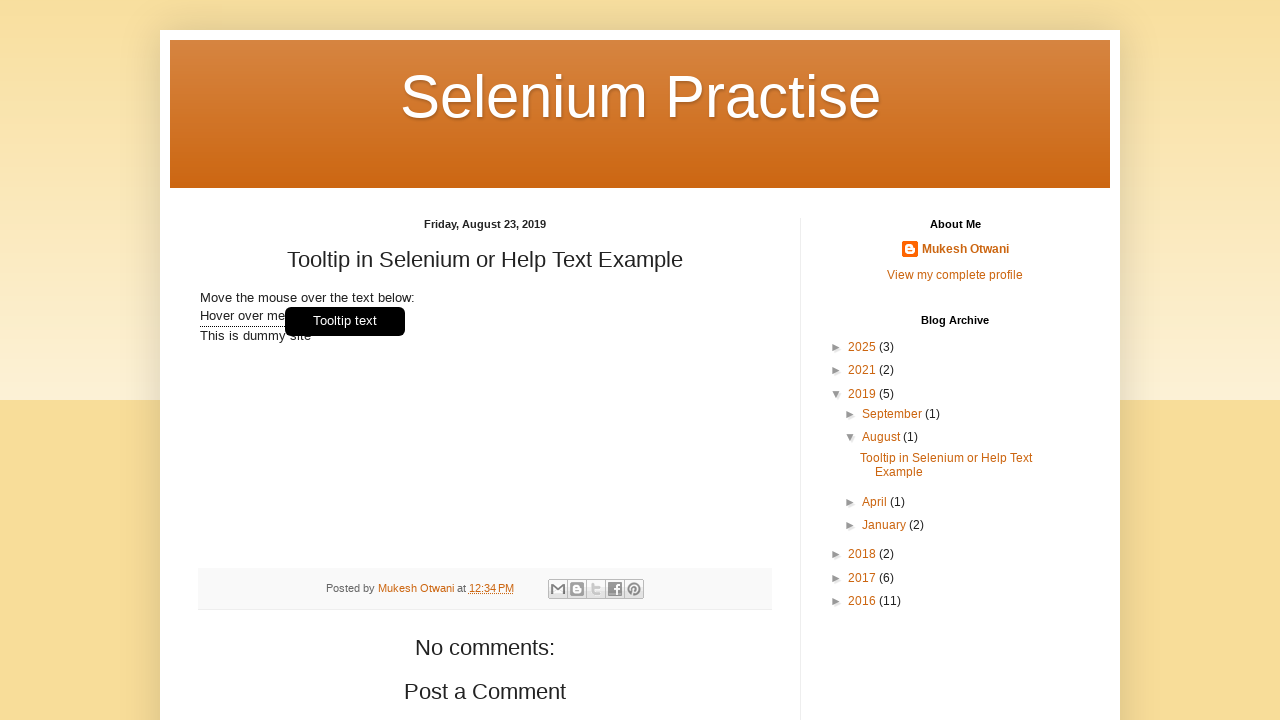

Verified tooltip text matches expected value 'Tooltip text'
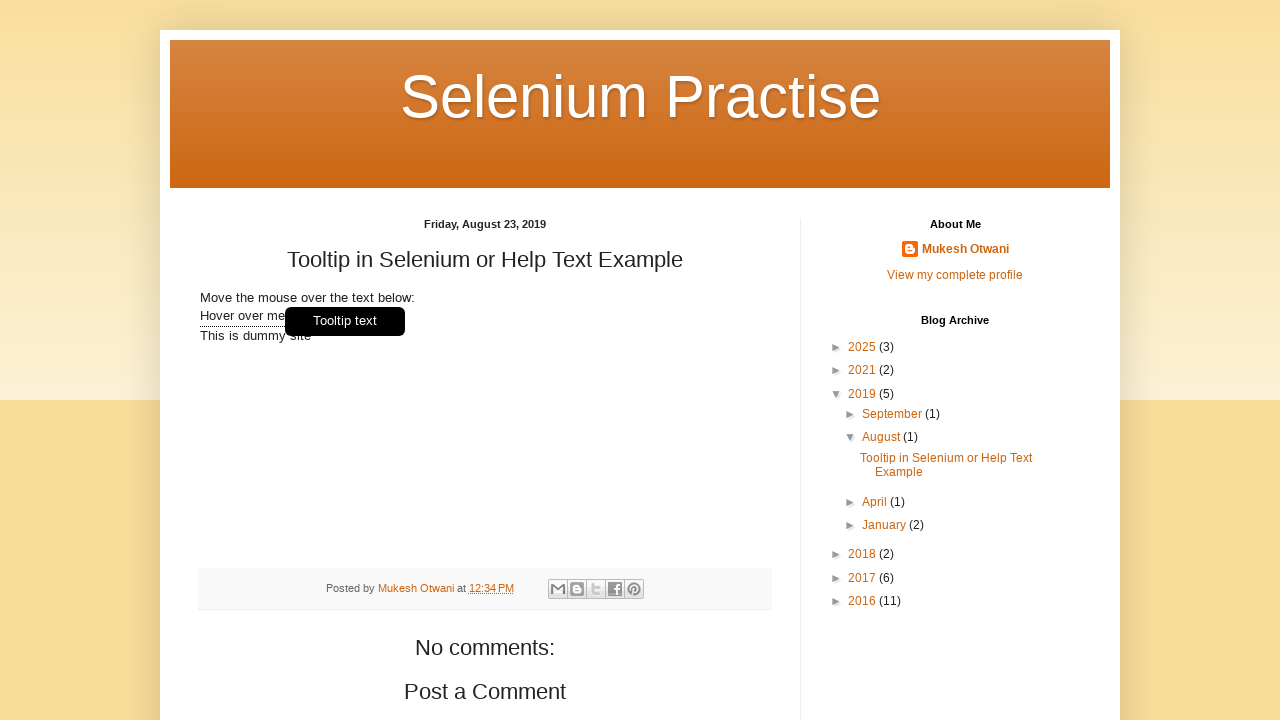

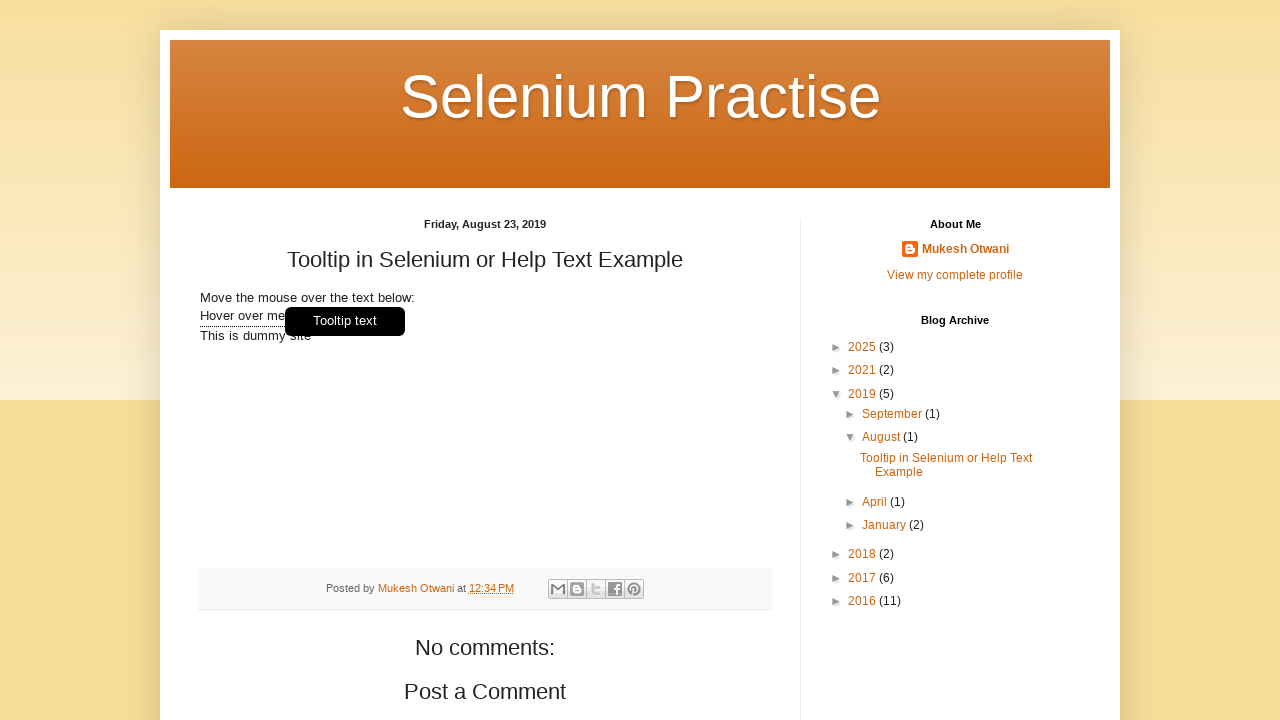